Tests checkbox functionality by clicking on a checkbox element and verifying it becomes selected on a practice automation website.

Starting URL: https://rahulshettyacademy.com/AutomationPractice/

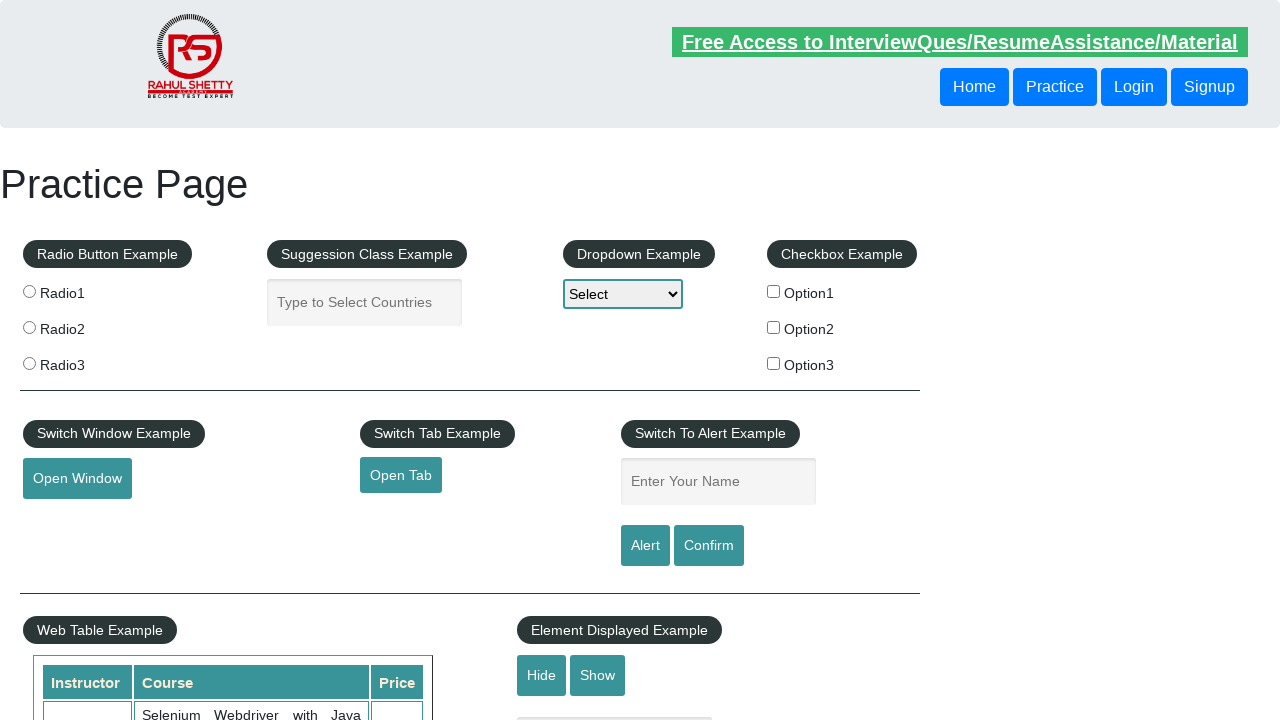

Clicked on the first checkbox option at (774, 291) on #checkBoxOption1
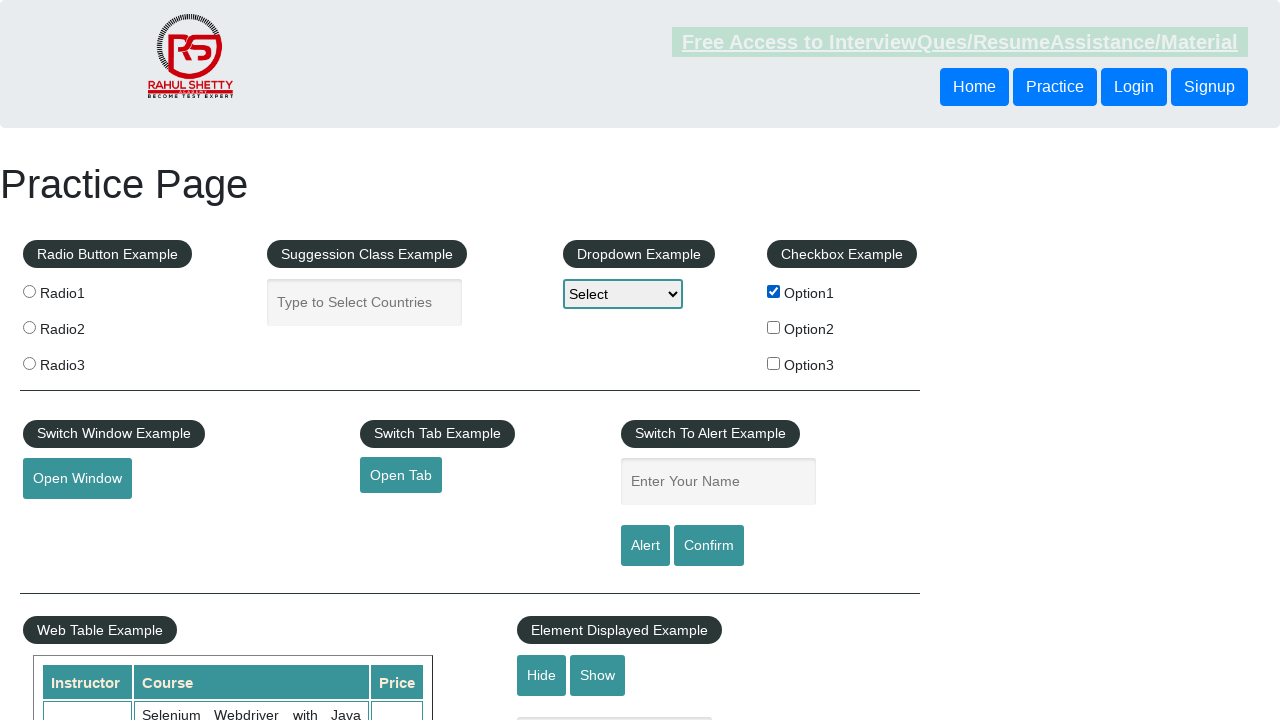

Verified that the first checkbox is selected
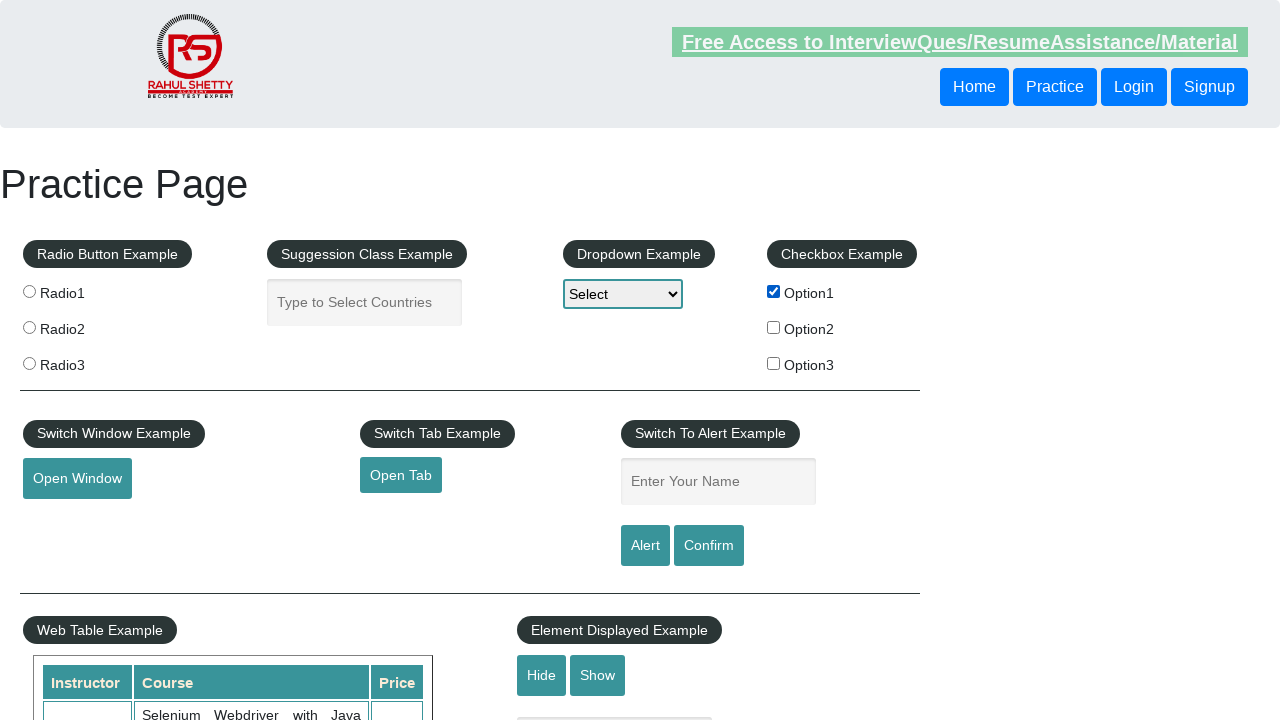

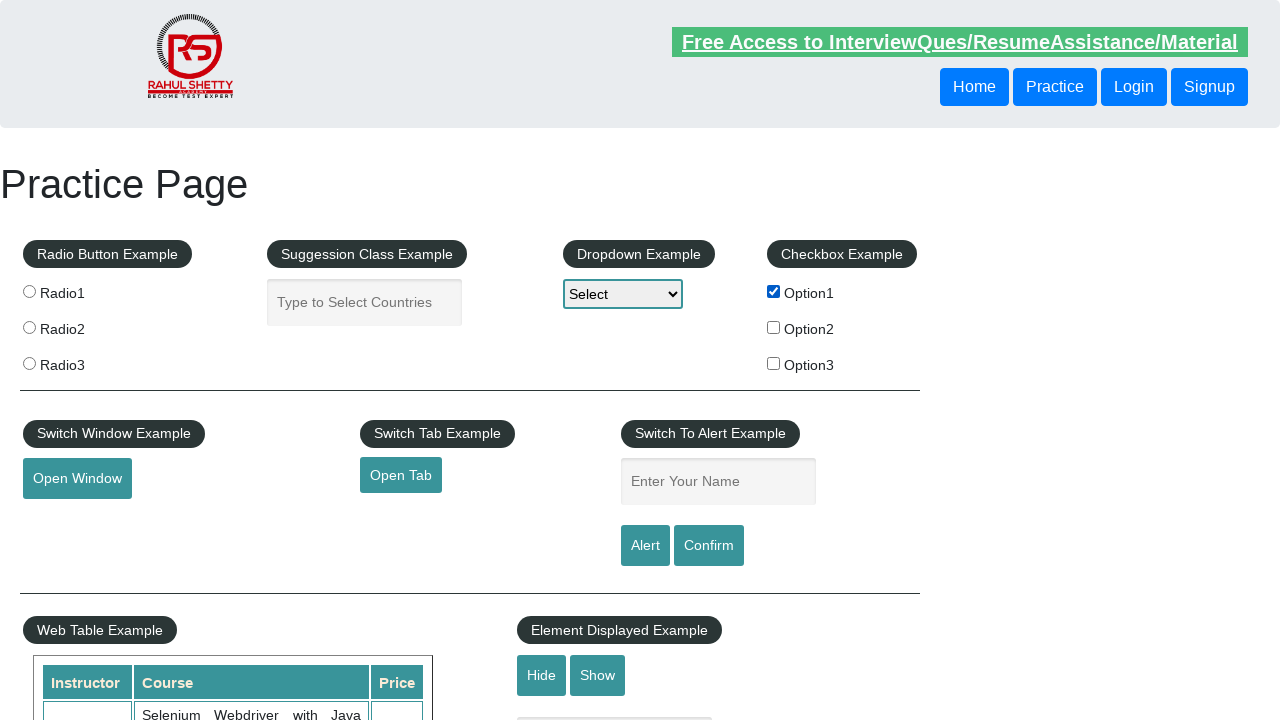